Tests that the page does not display raw translation keys by waiting for content to load and checking page is rendered properly.

Starting URL: https://dr-murzoglu.web.app

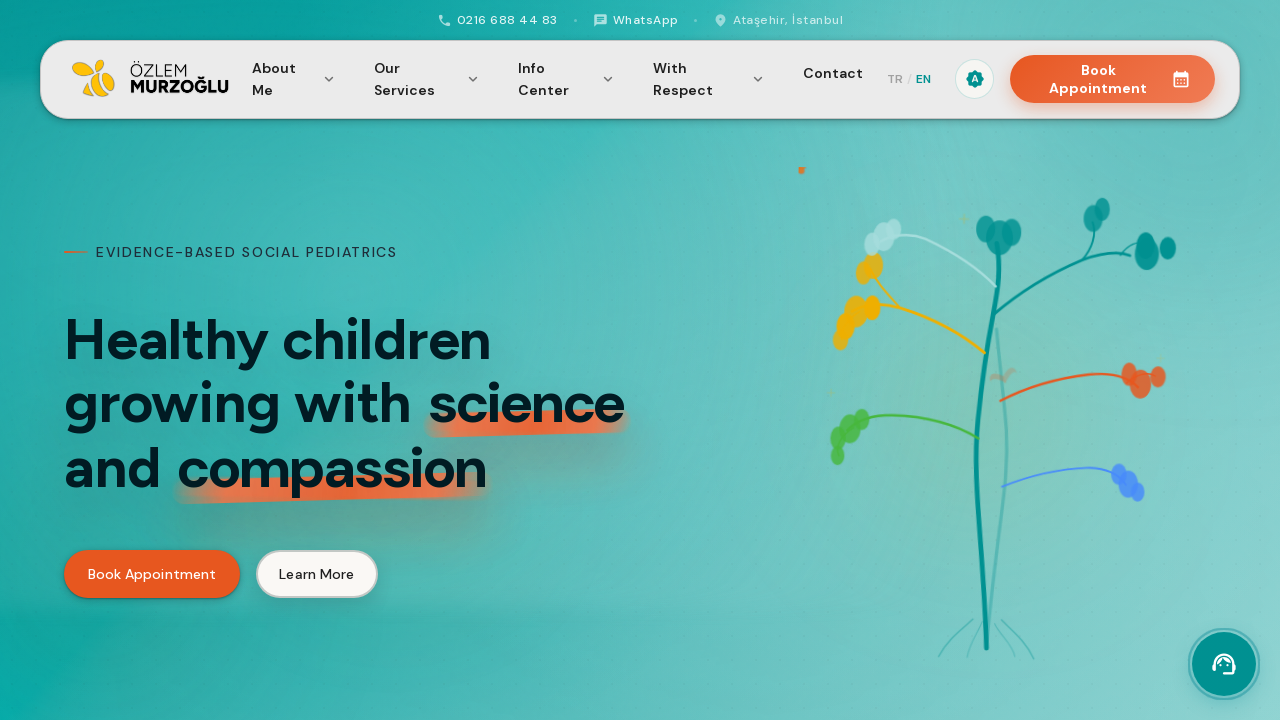

Waited for page to reach networkidle state
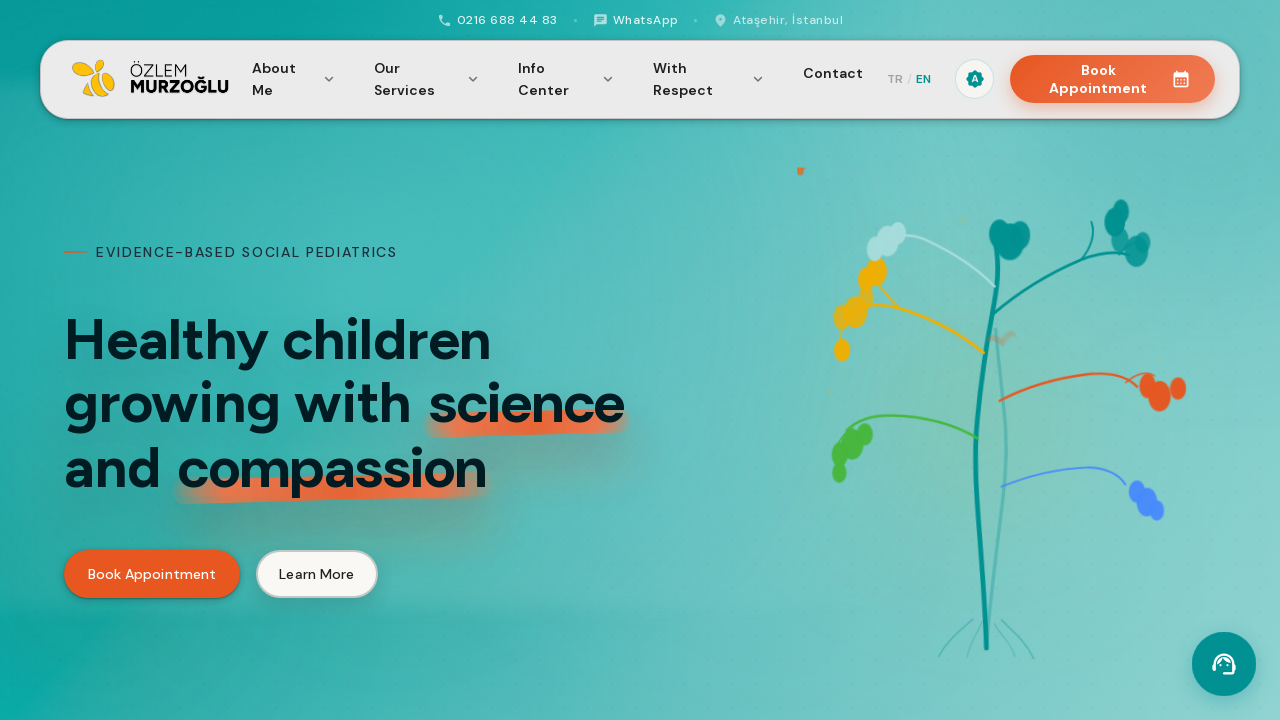

Retrieved page content to verify translations are loaded and no raw translation keys are displayed
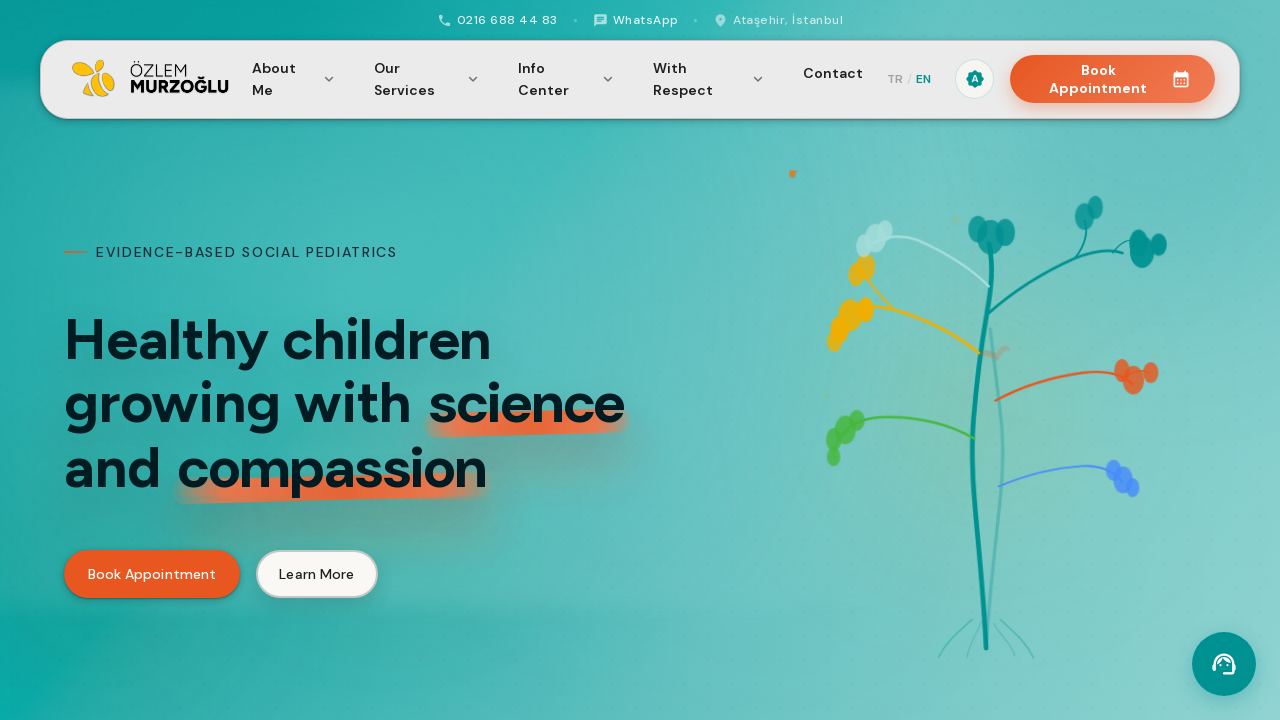

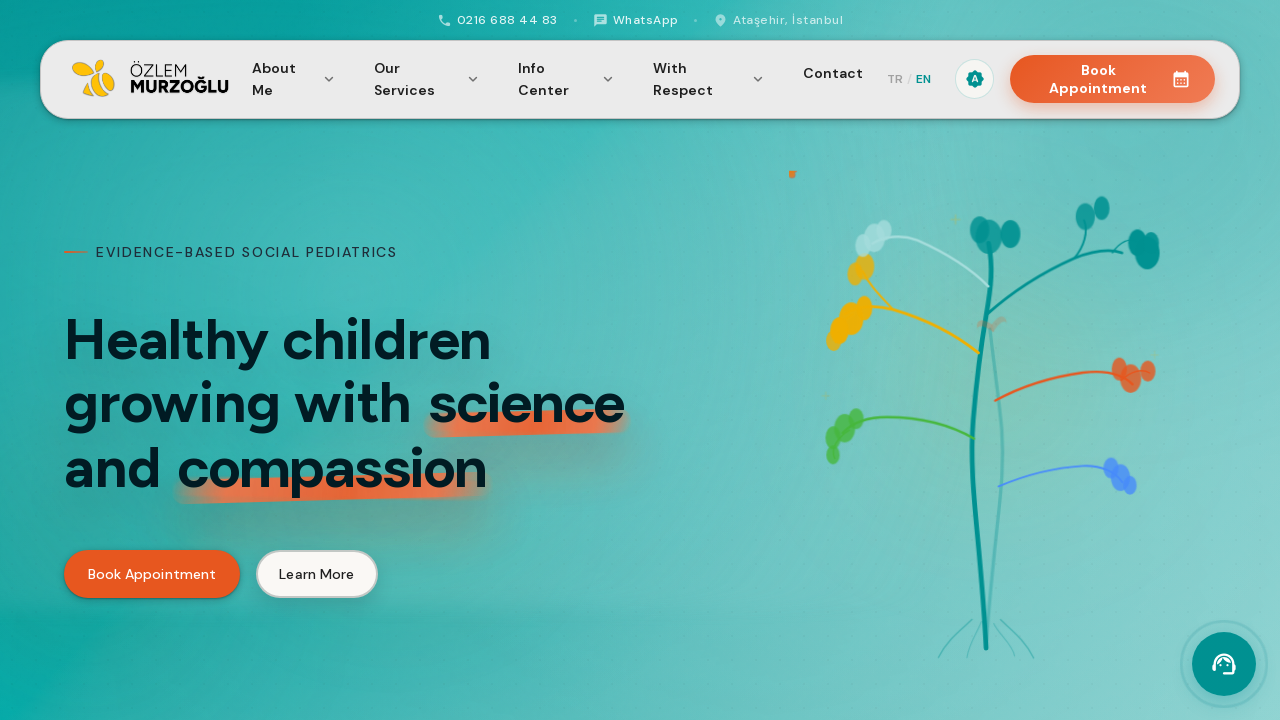